Tests a registration form by filling in first name, last name, and email fields, then submitting and verifying the success message is displayed.

Starting URL: http://suninjuly.github.io/registration1.html

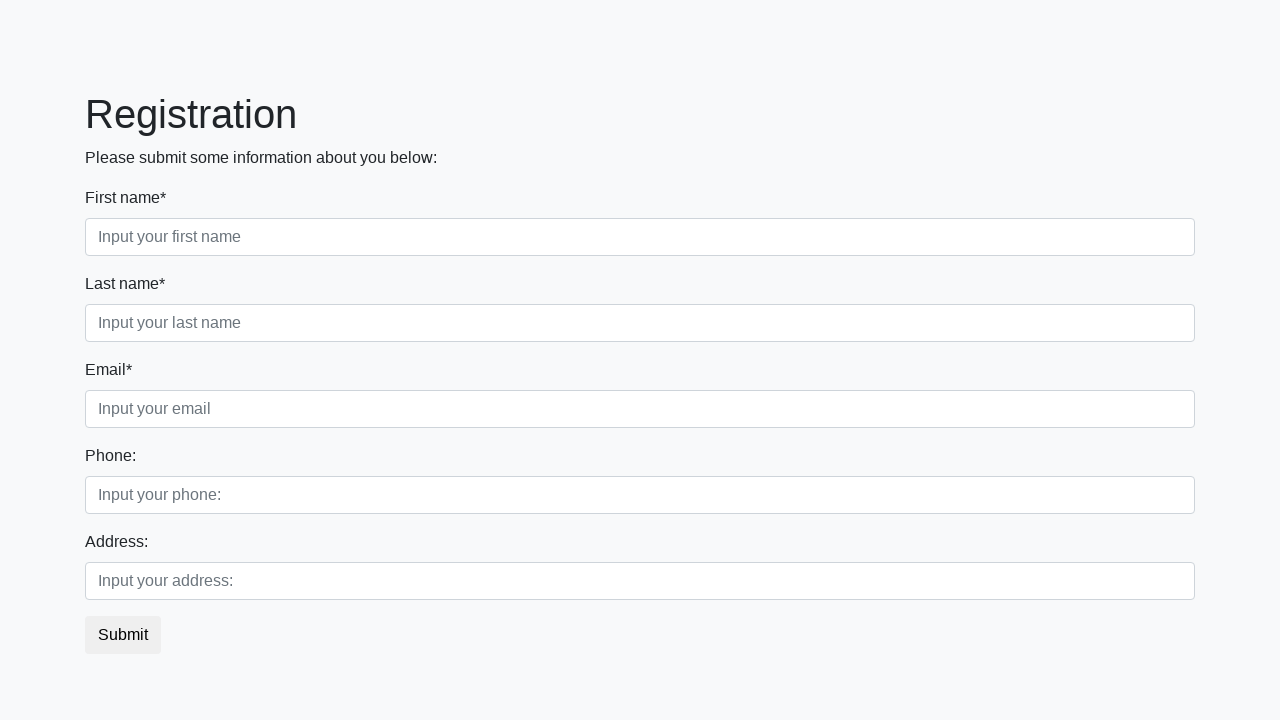

Filled first name field with 'Alexander' on [placeholder="Input your first name"]
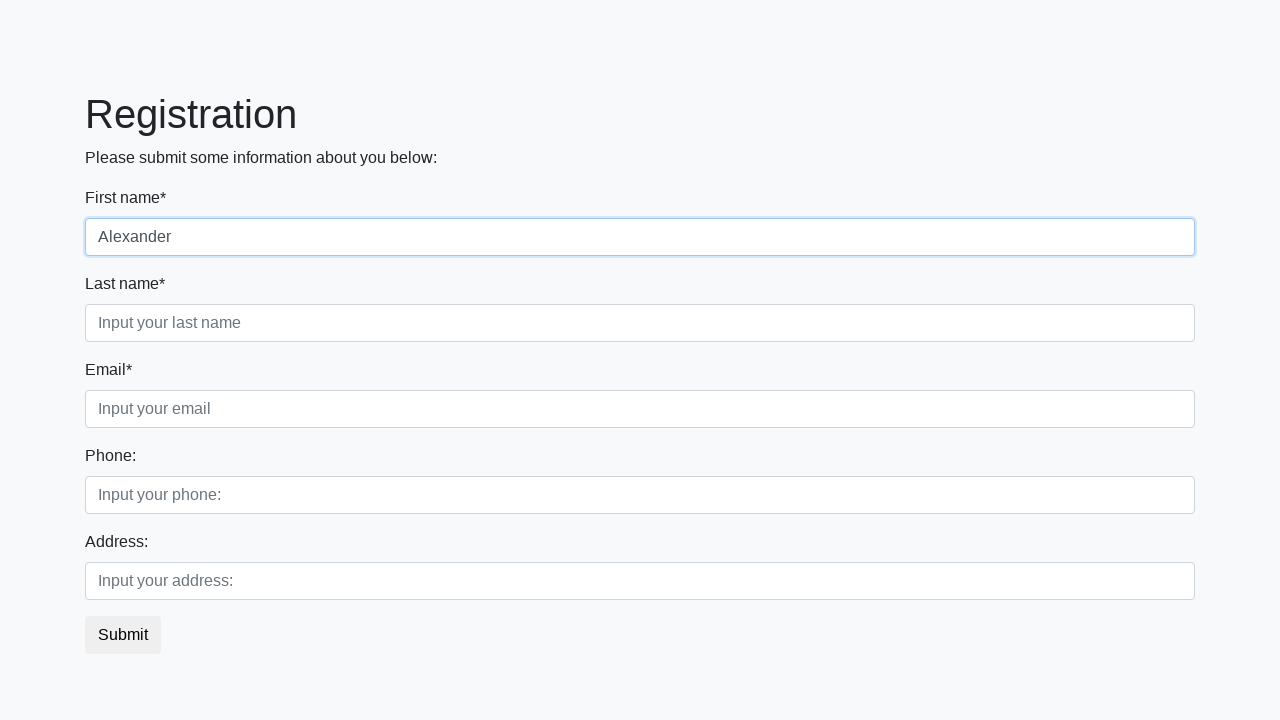

Filled last name field with 'Johnson' on [placeholder="Input your last name"]
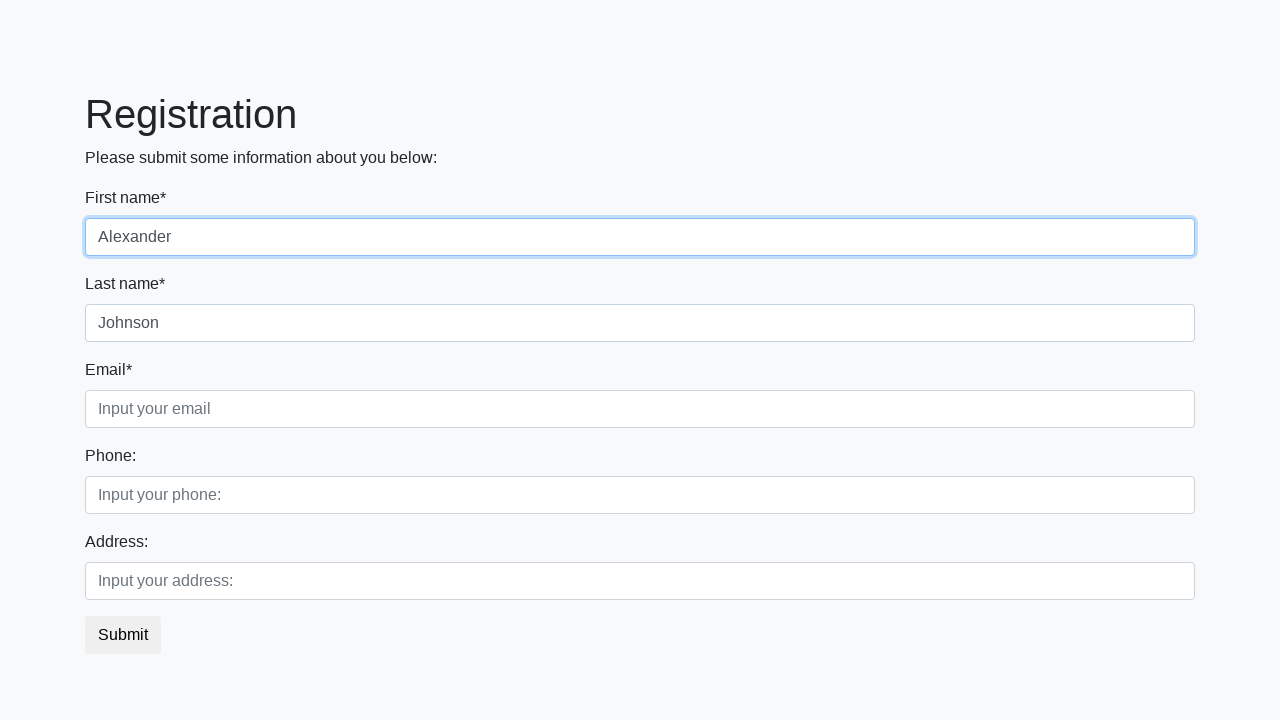

Filled email field with 'alex.johnson@example.com' on [placeholder="Input your email"]
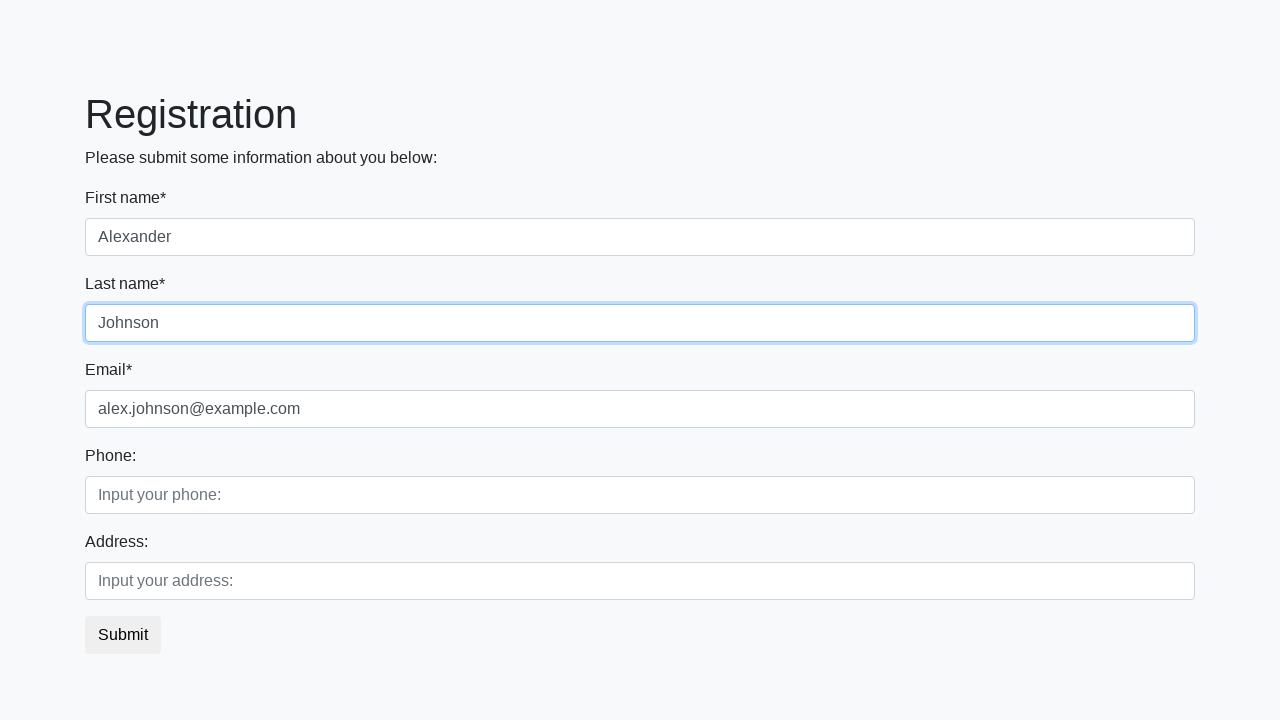

Clicked submit button to register at (123, 635) on button.btn
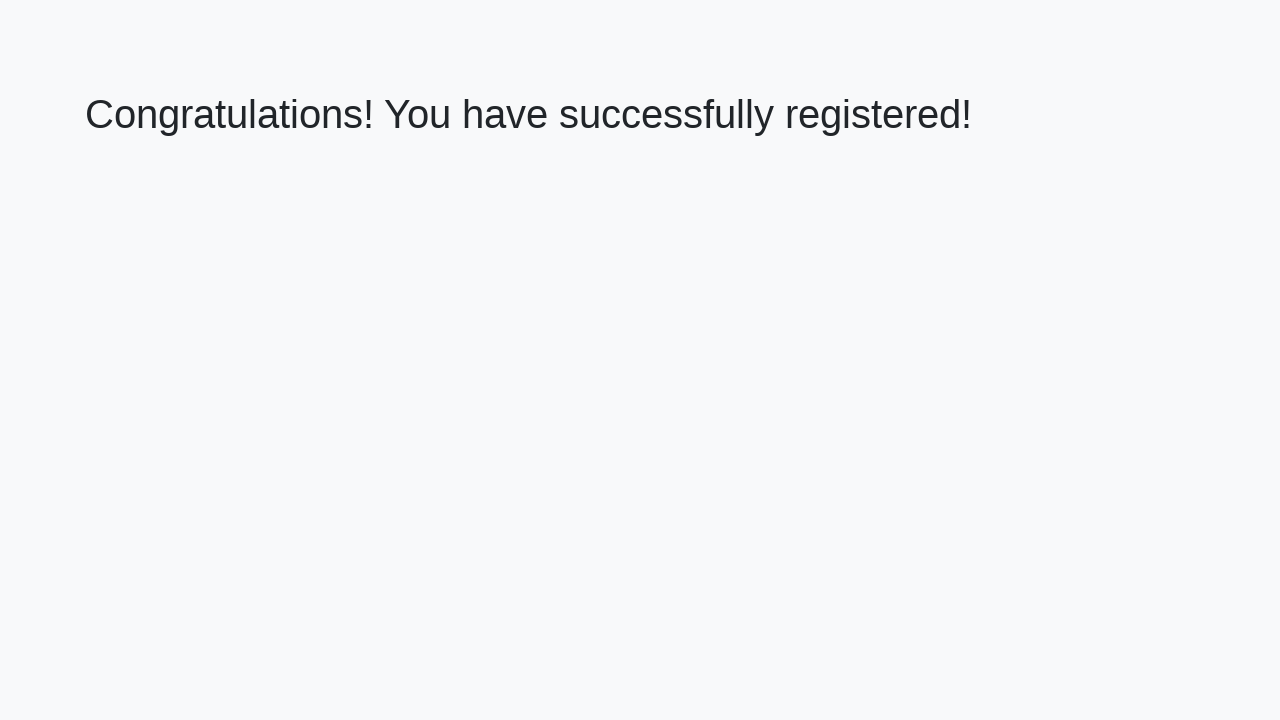

Success message header loaded
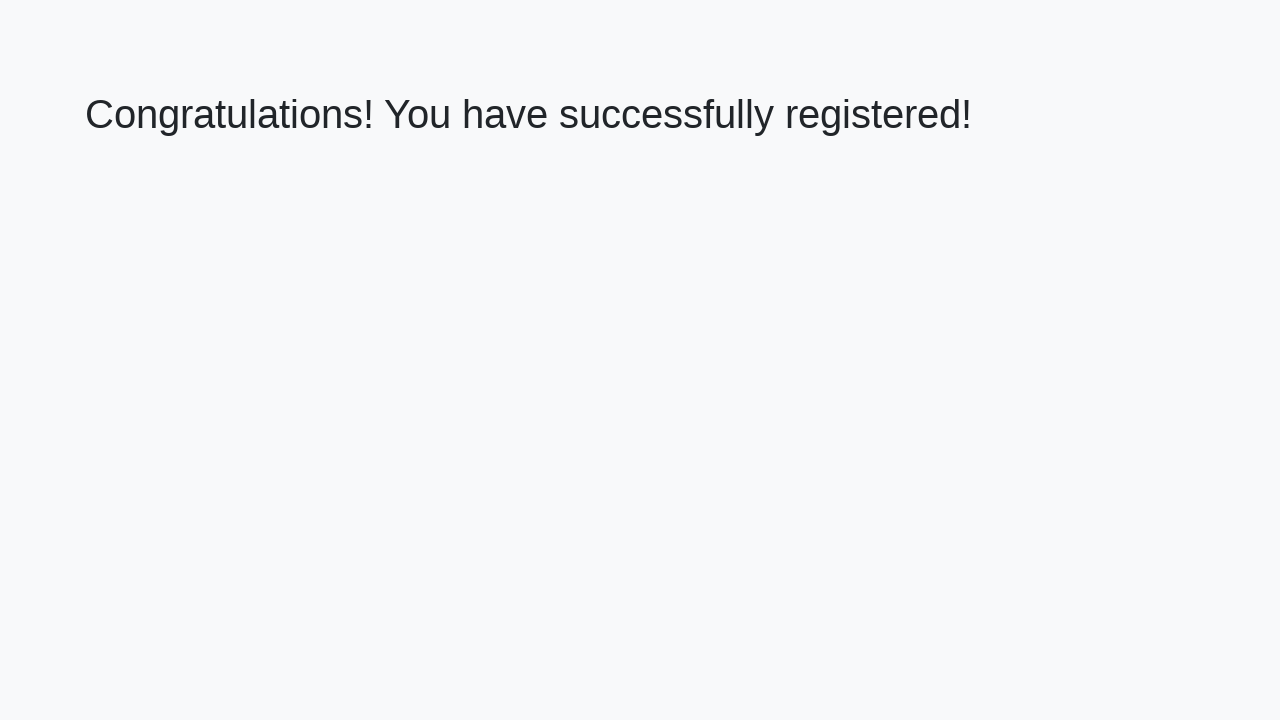

Retrieved success message text
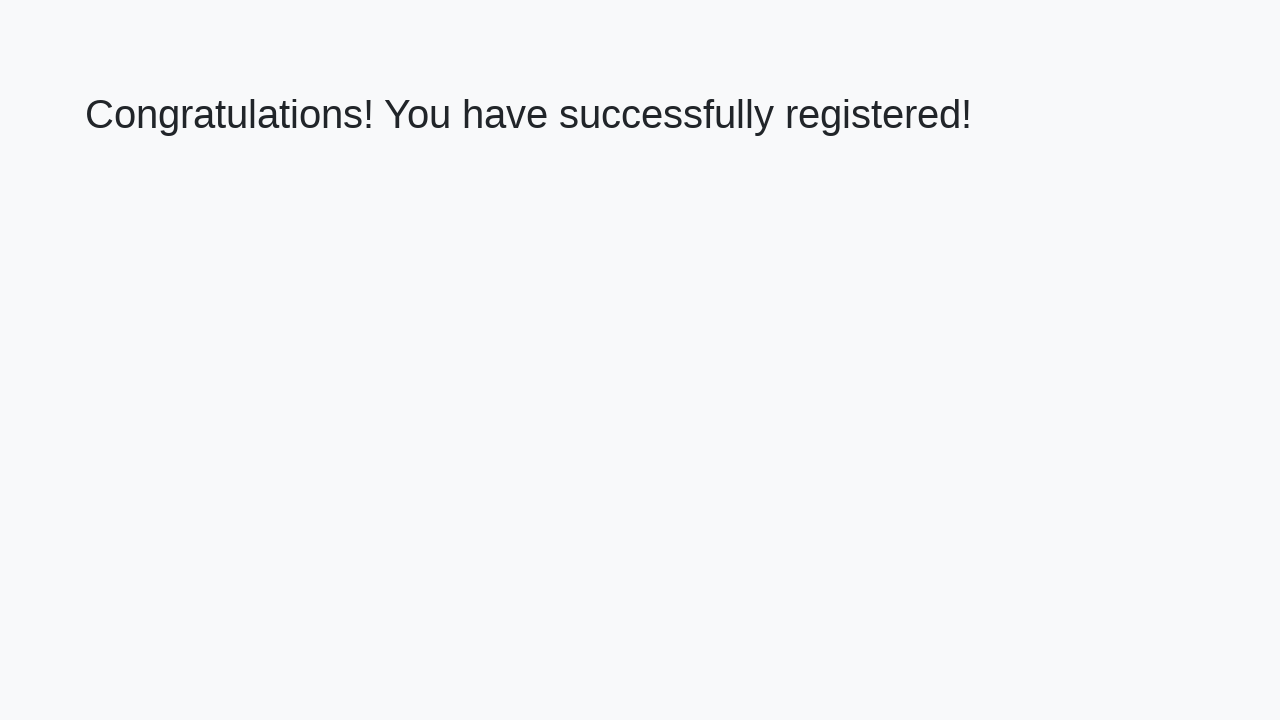

Verified success message: 'Congratulations! You have successfully registered!'
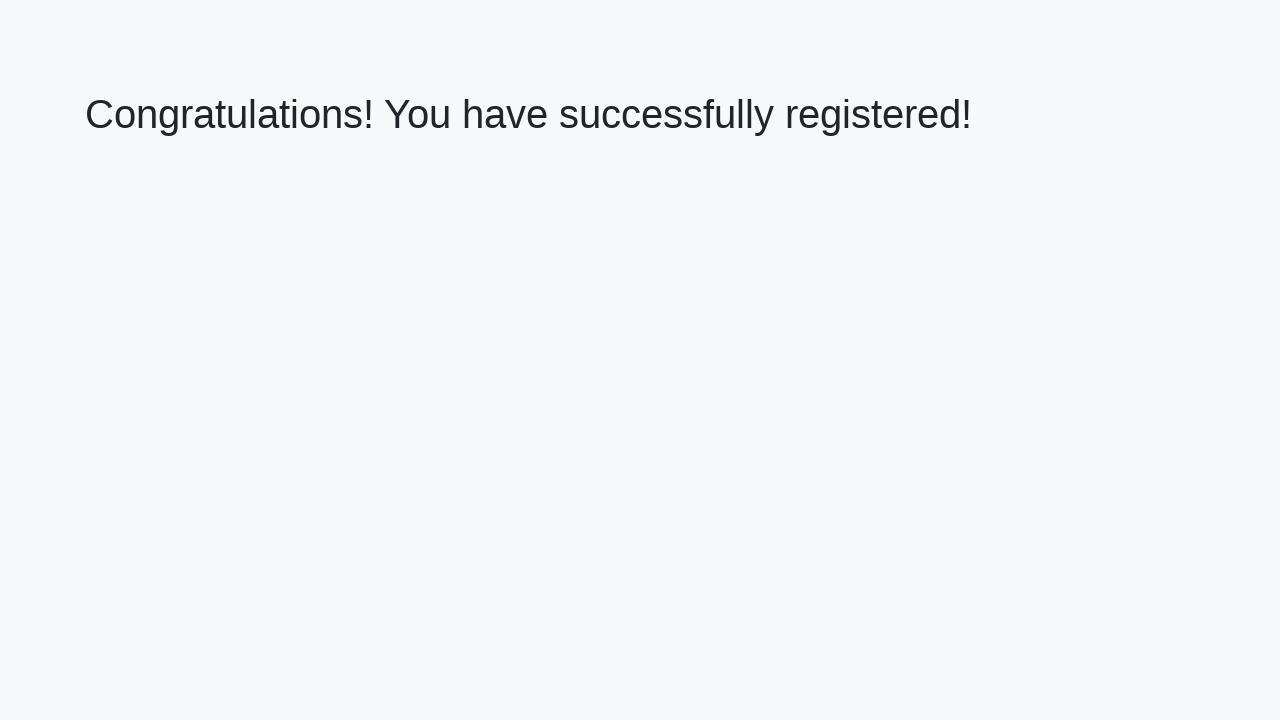

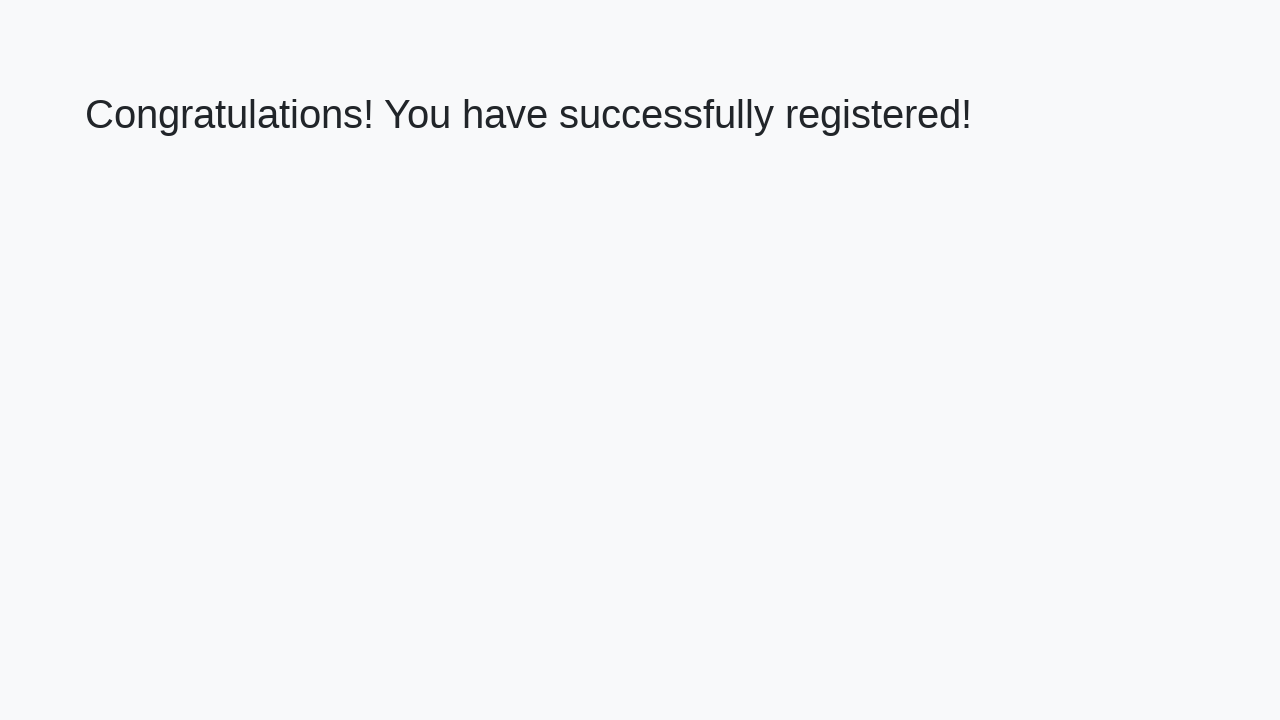